Fills out and submits a practice registration form with various input types including text fields, checkbox, dropdown selection, radio button, and date field

Starting URL: https://rahulshettyacademy.com/angularpractice/

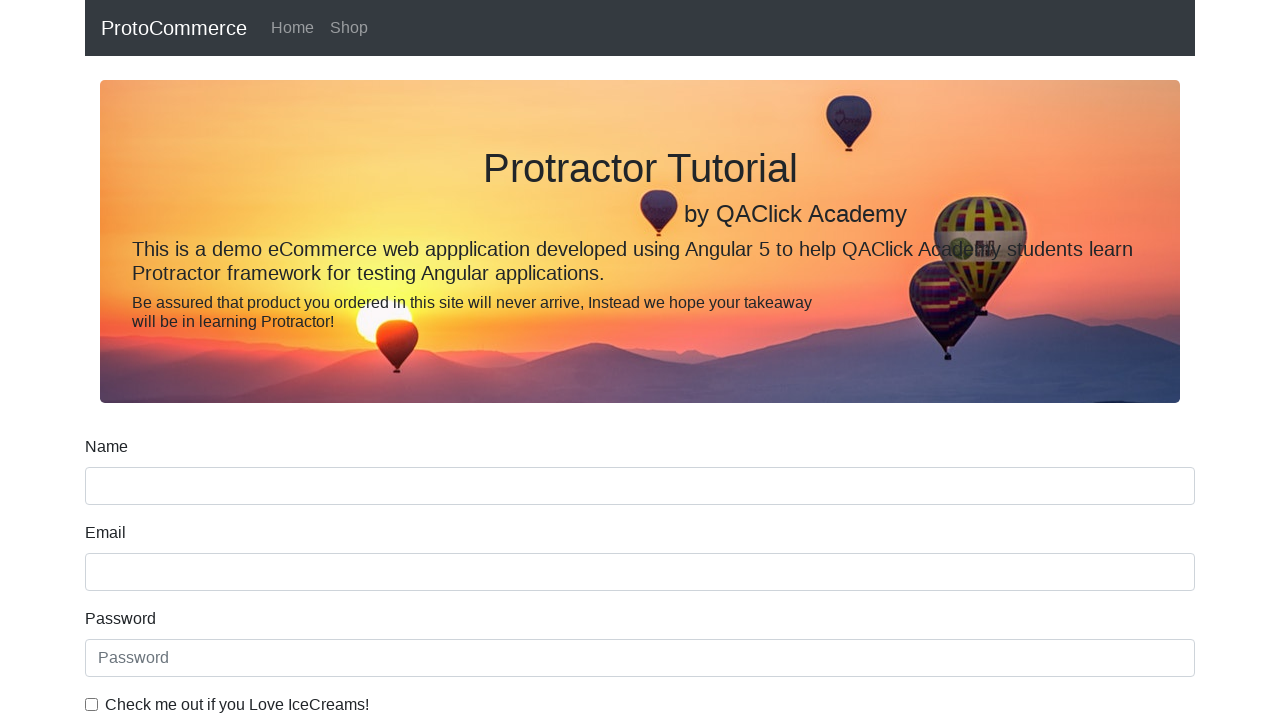

Filled name field with 'Aditya Gupta' on //div[@class='form-group'] //input[@name='name']
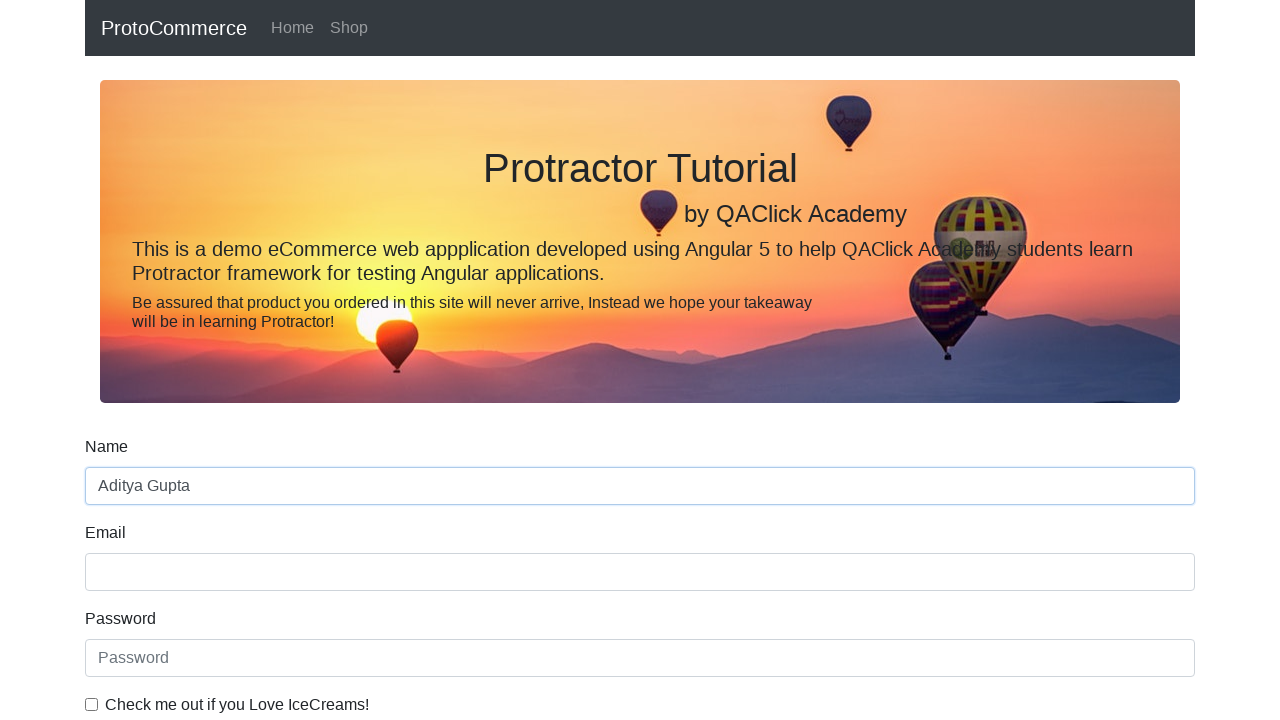

Filled email field with 'ABC@Gmail.com' on //div[@class='form-group'] //input[@name='email']
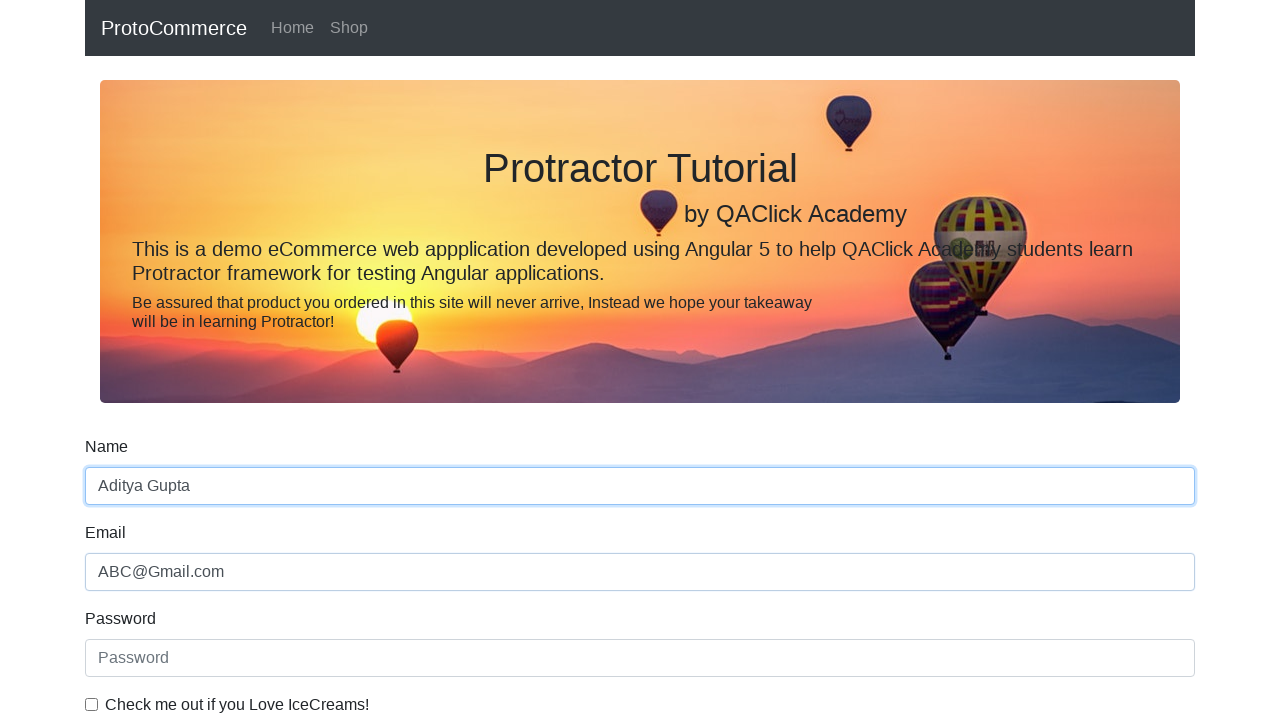

Filled password field with 'Password@000' on //div[@class='form-group'] //input[@type='password']
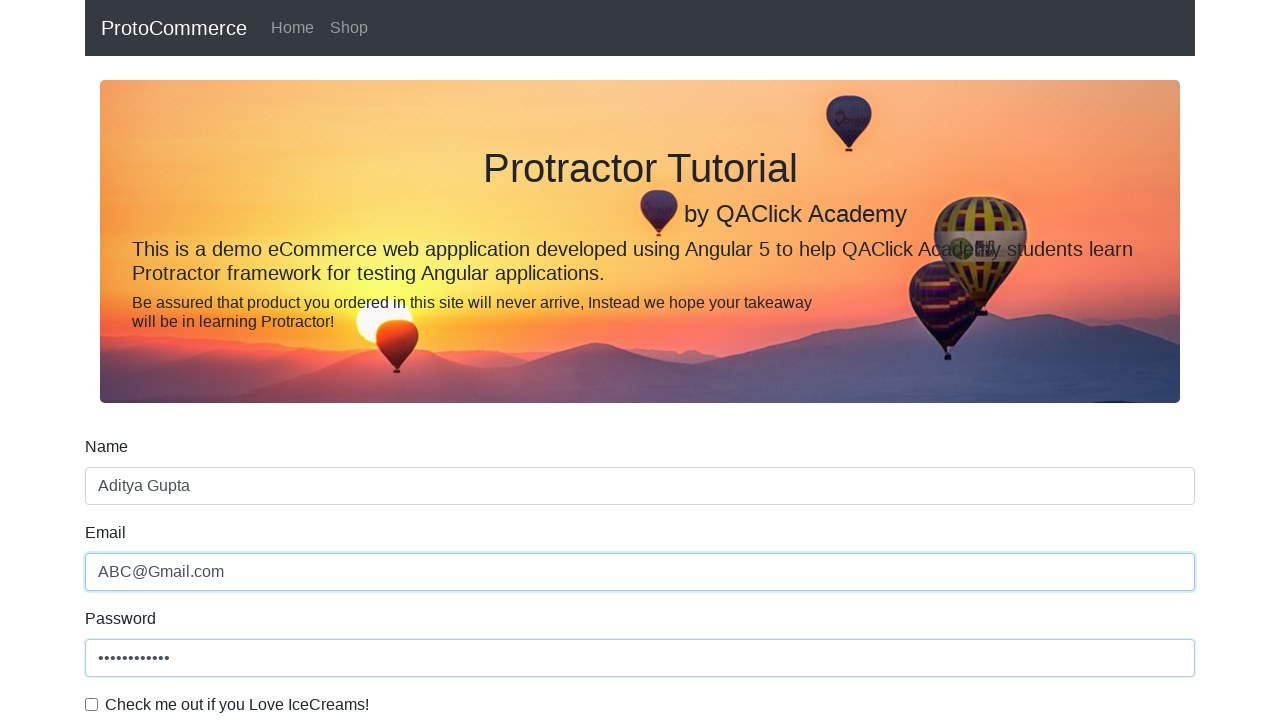

Clicked checkbox to agree to terms at (92, 704) on xpath=//div[@class='form-check'] //input[@type='checkbox']
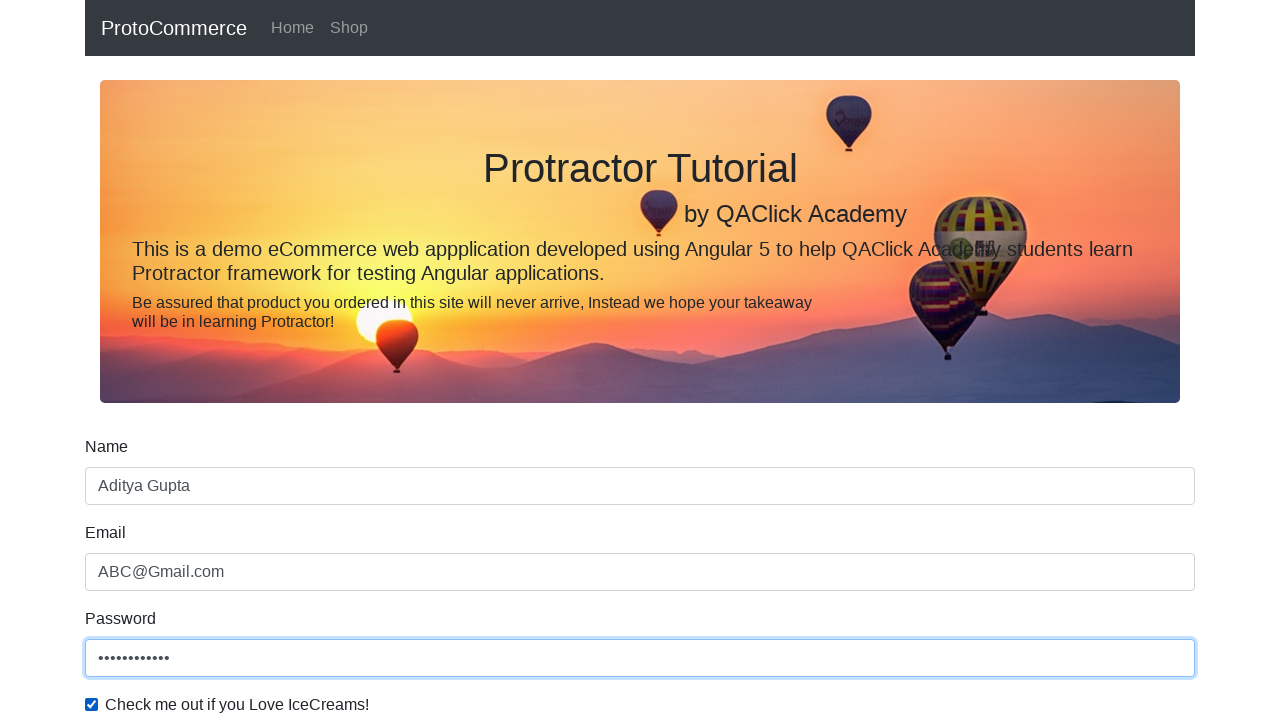

Selected second option from dropdown menu on //div[@class='form-group'] //select[@class='form-control']
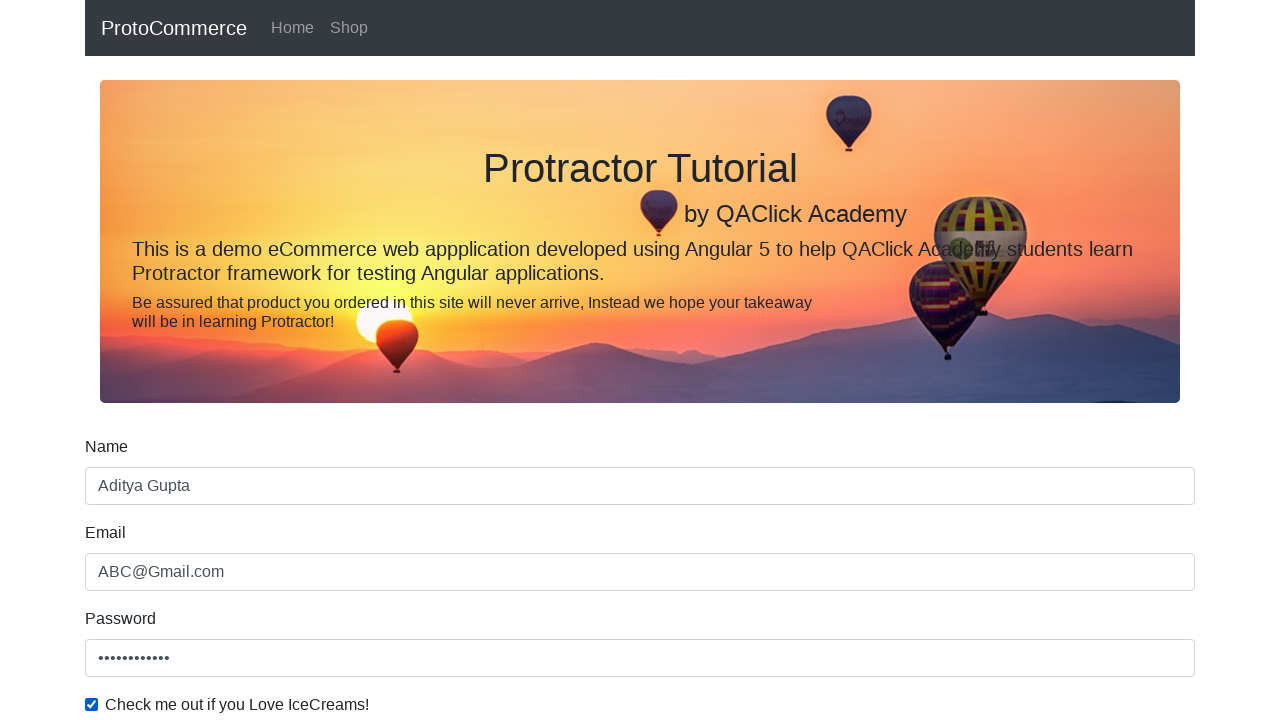

Clicked radio button option 'inlineRadio2' at (326, 360) on xpath=//input[@class='form-check-input'][@id='inlineRadio2']
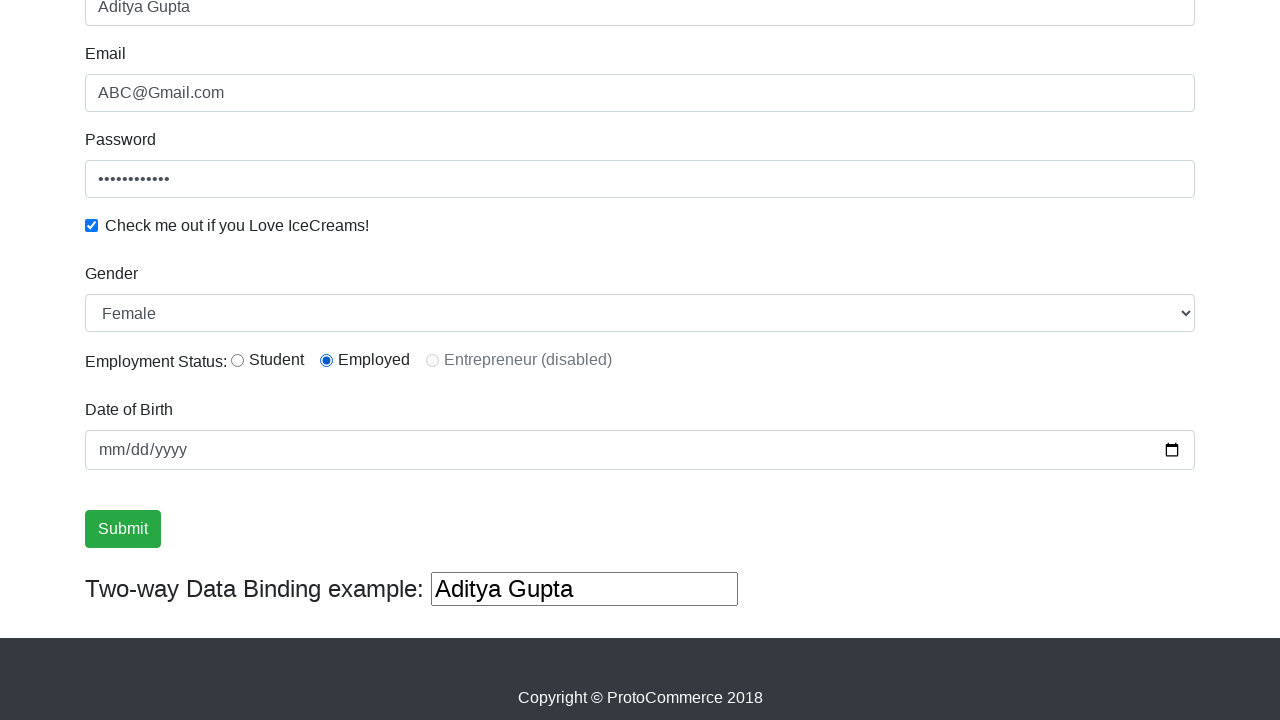

Filled date field with '1997-12-30' on //input[@class='form-control'][@type='date']
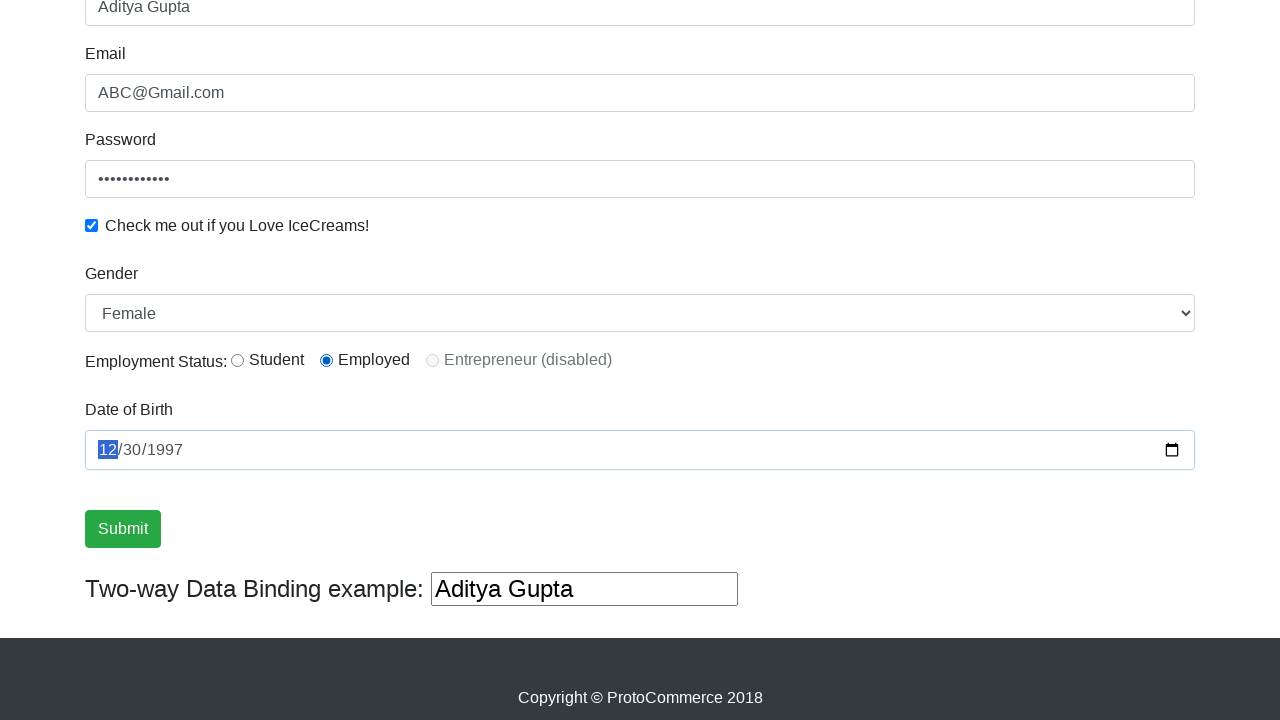

Clicked submit button to submit the registration form at (123, 529) on xpath=//input[@class='btn btn-success']
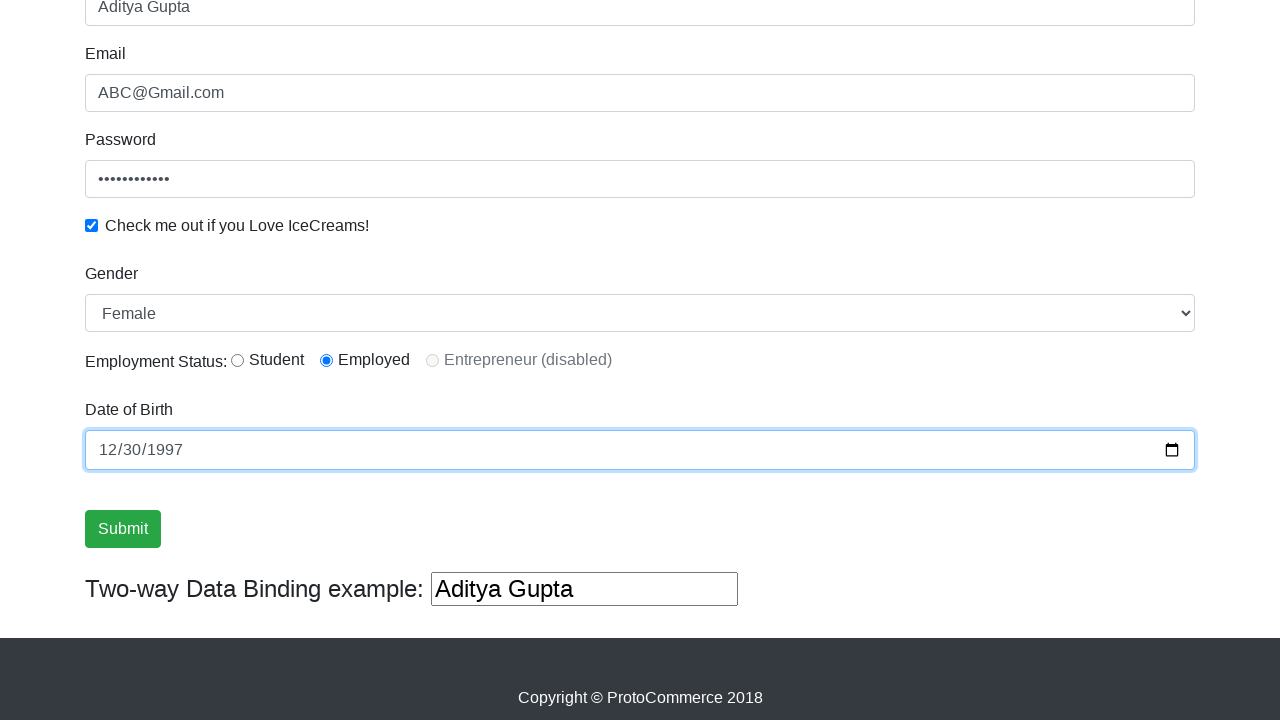

Success message appeared confirming form submission
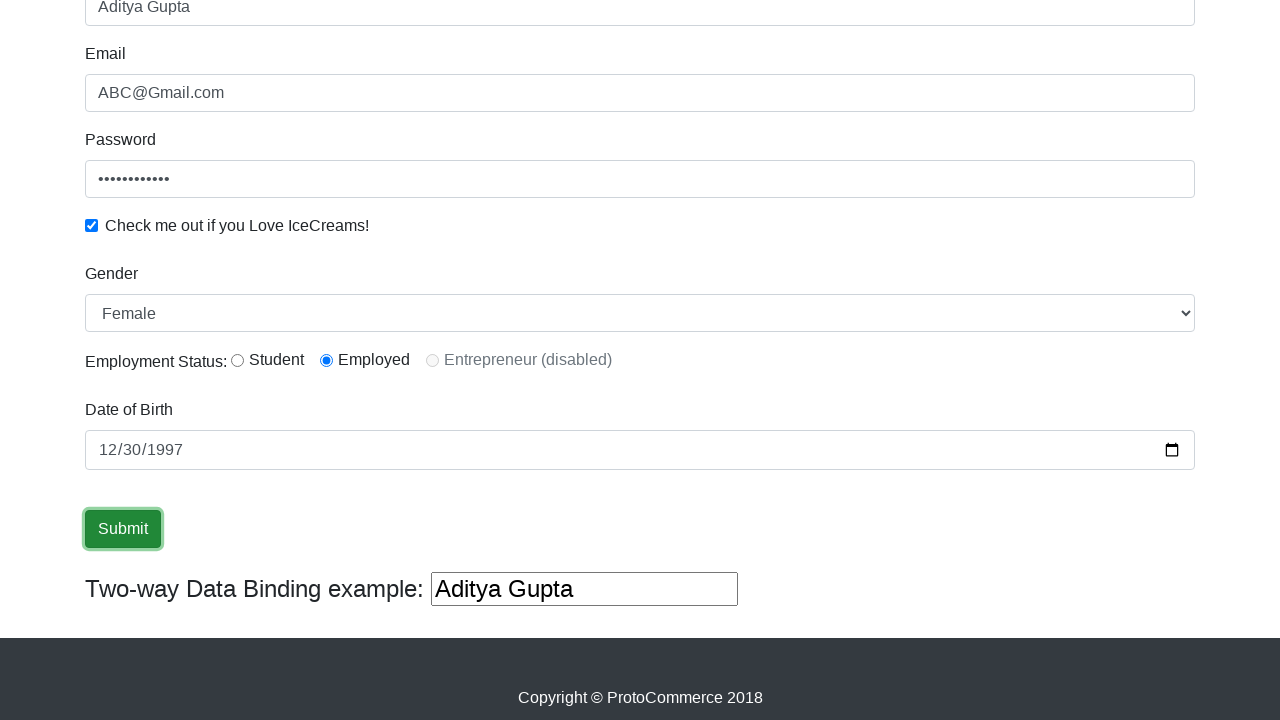

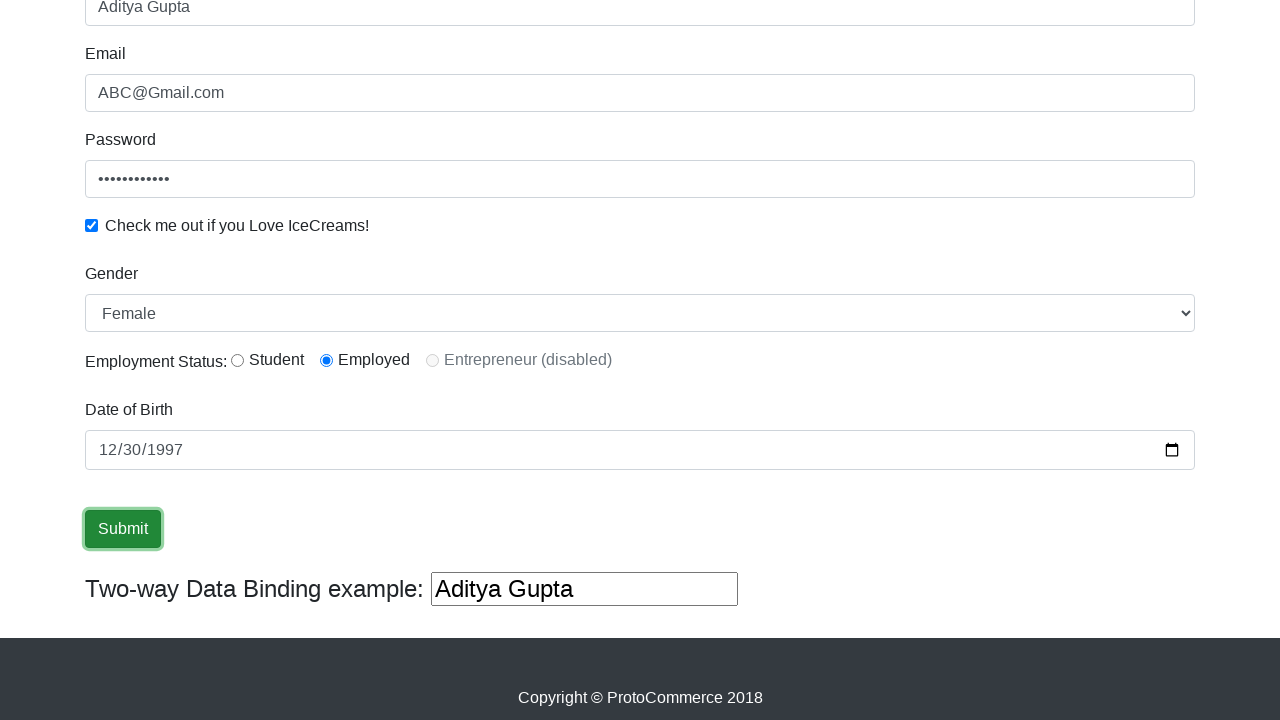